Navigates through multiple pages of quotes website, interacting with pagination controls to verify page navigation functionality

Starting URL: http://quotes.toscrape.com

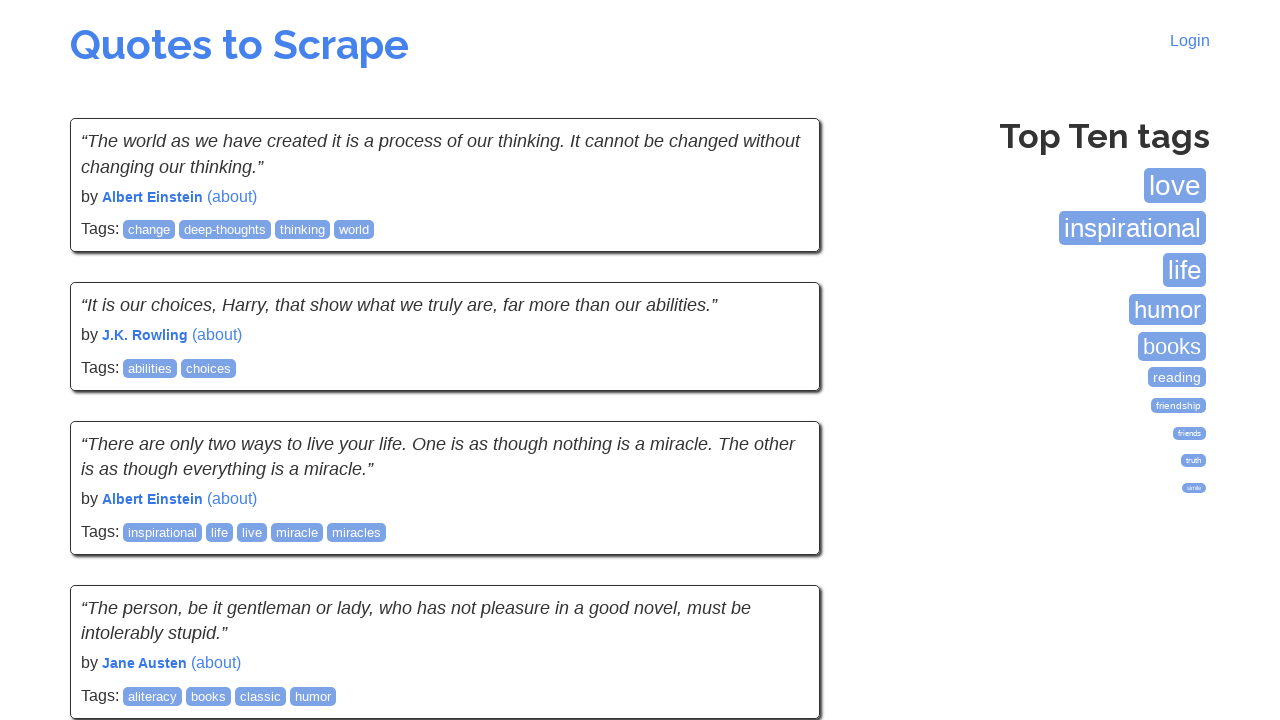

Waited for quote element 1 to be present on page 1
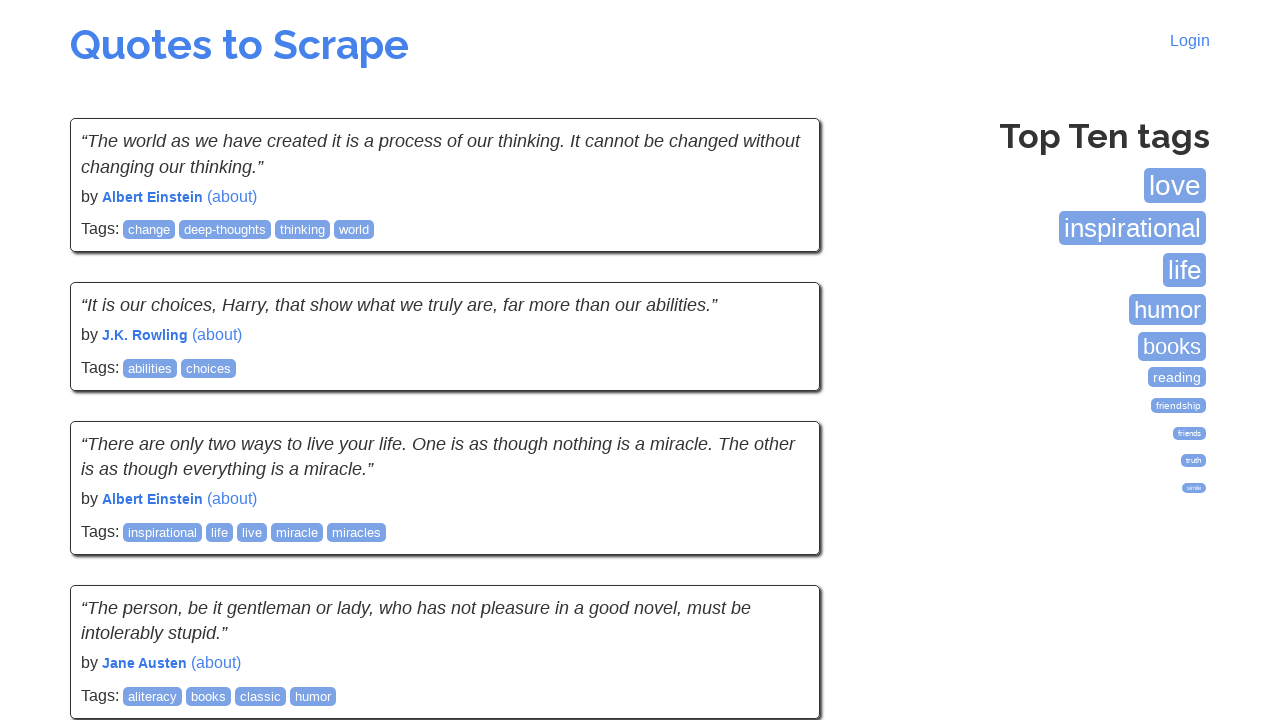

Waited for author element 1 to be present on page 1
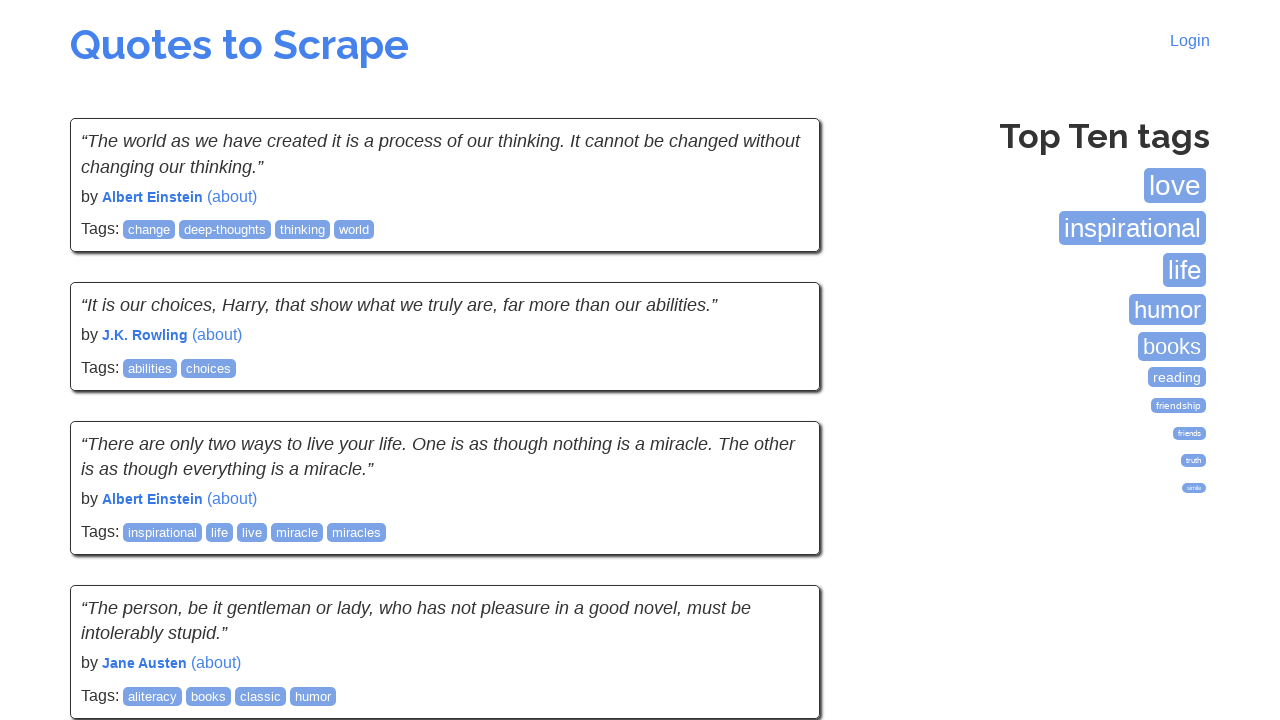

Waited for quote element 2 to be present on page 1
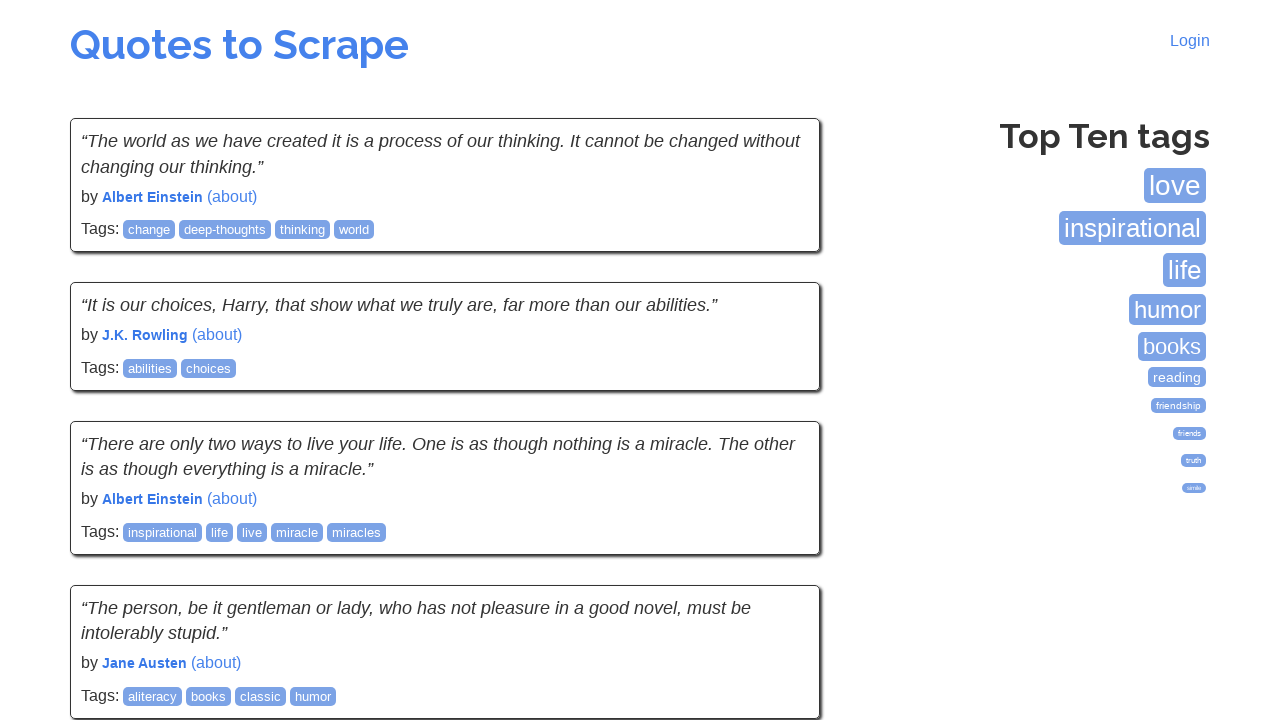

Waited for author element 2 to be present on page 1
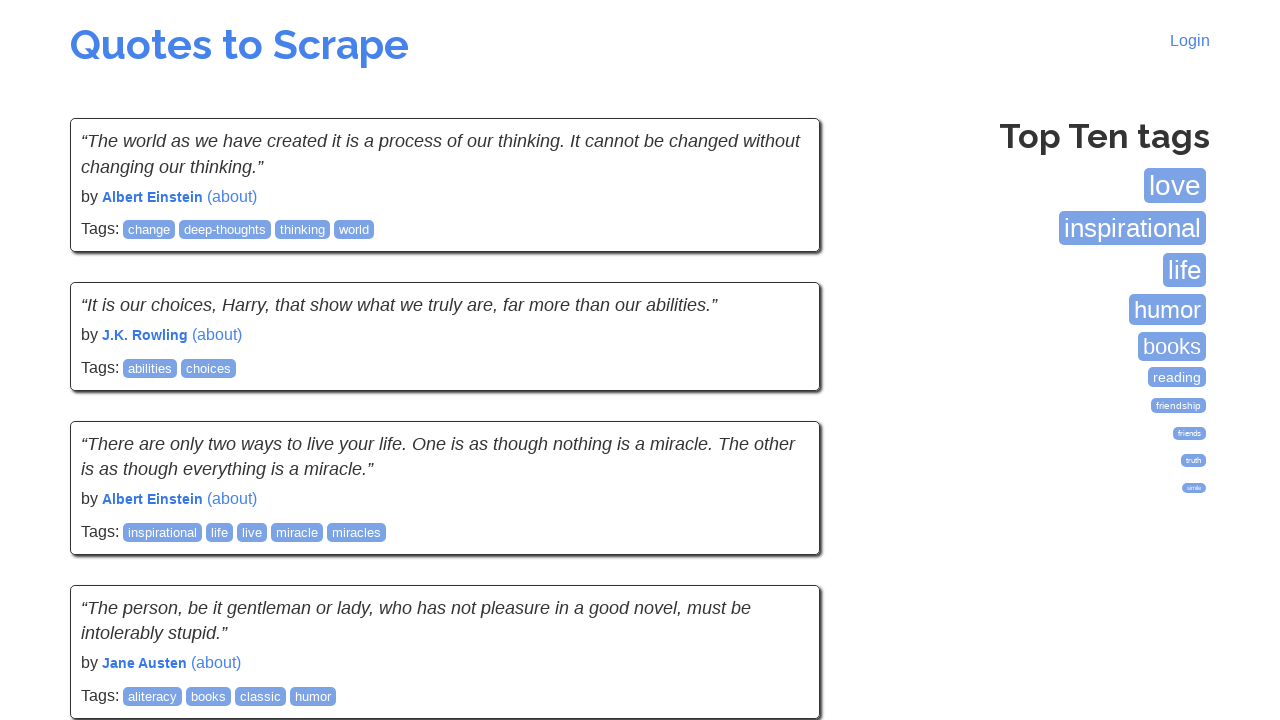

Waited for quote element 3 to be present on page 1
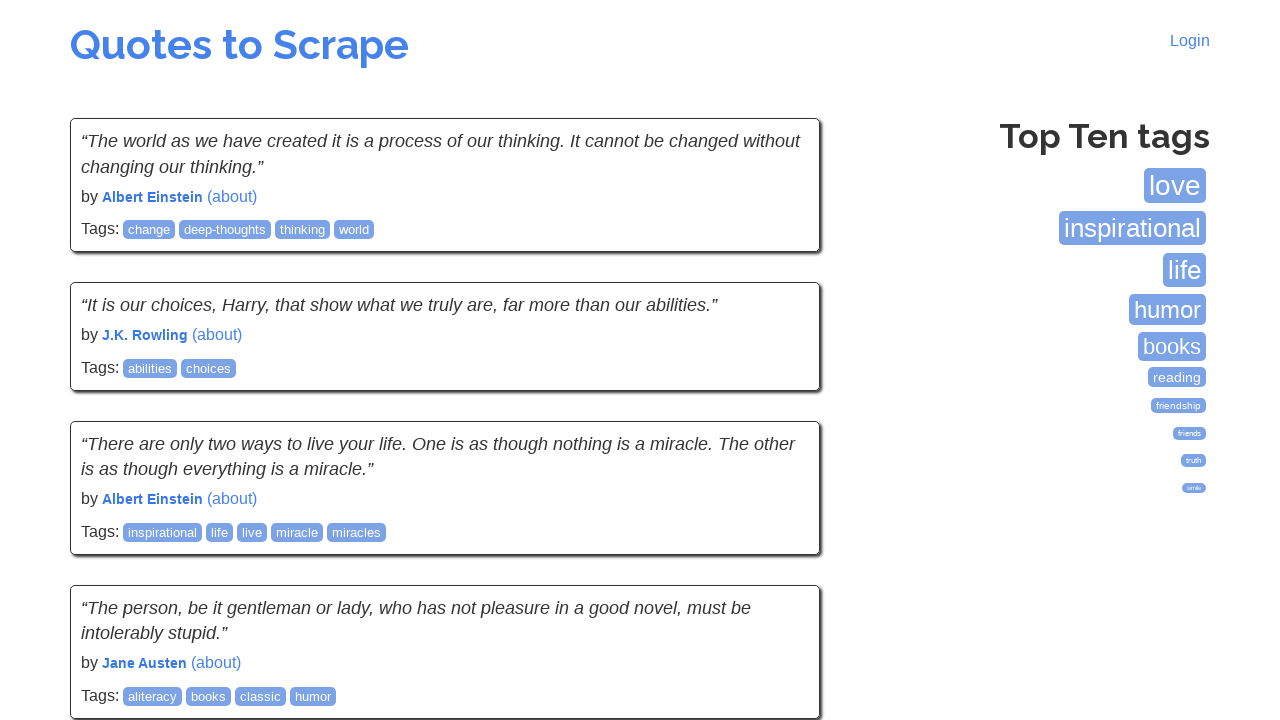

Waited for author element 3 to be present on page 1
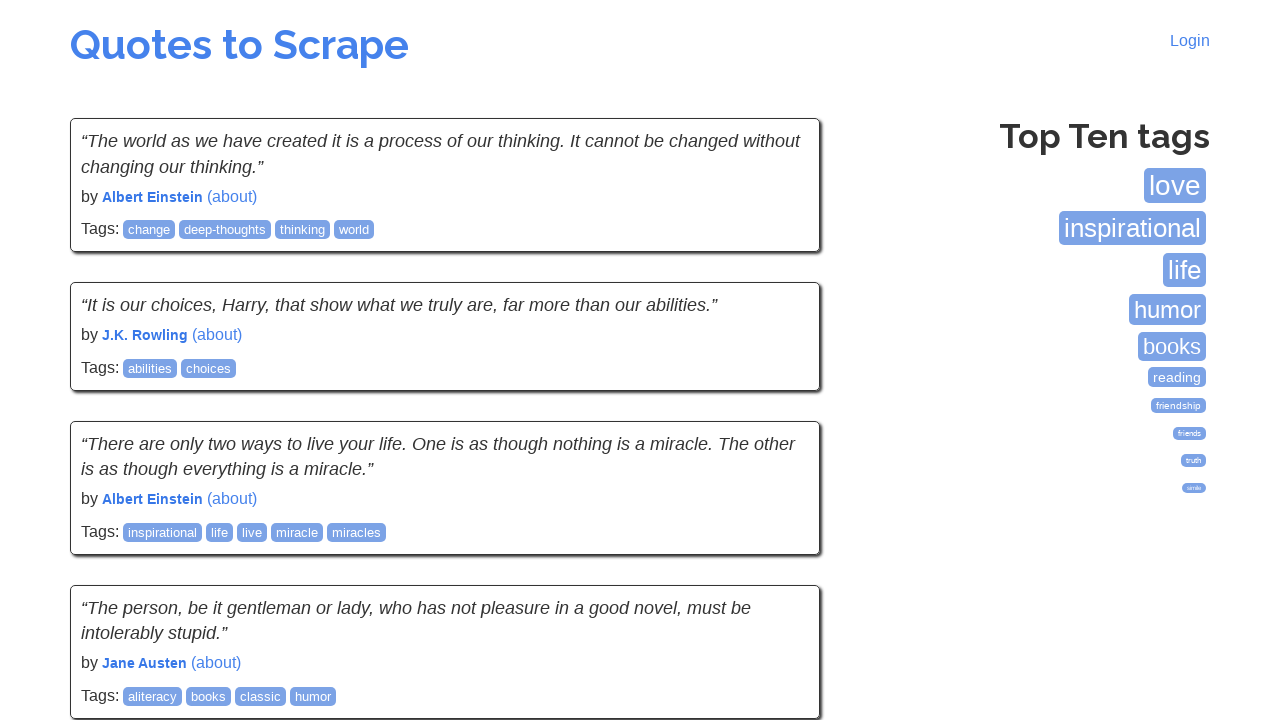

Waited for quote element 4 to be present on page 1
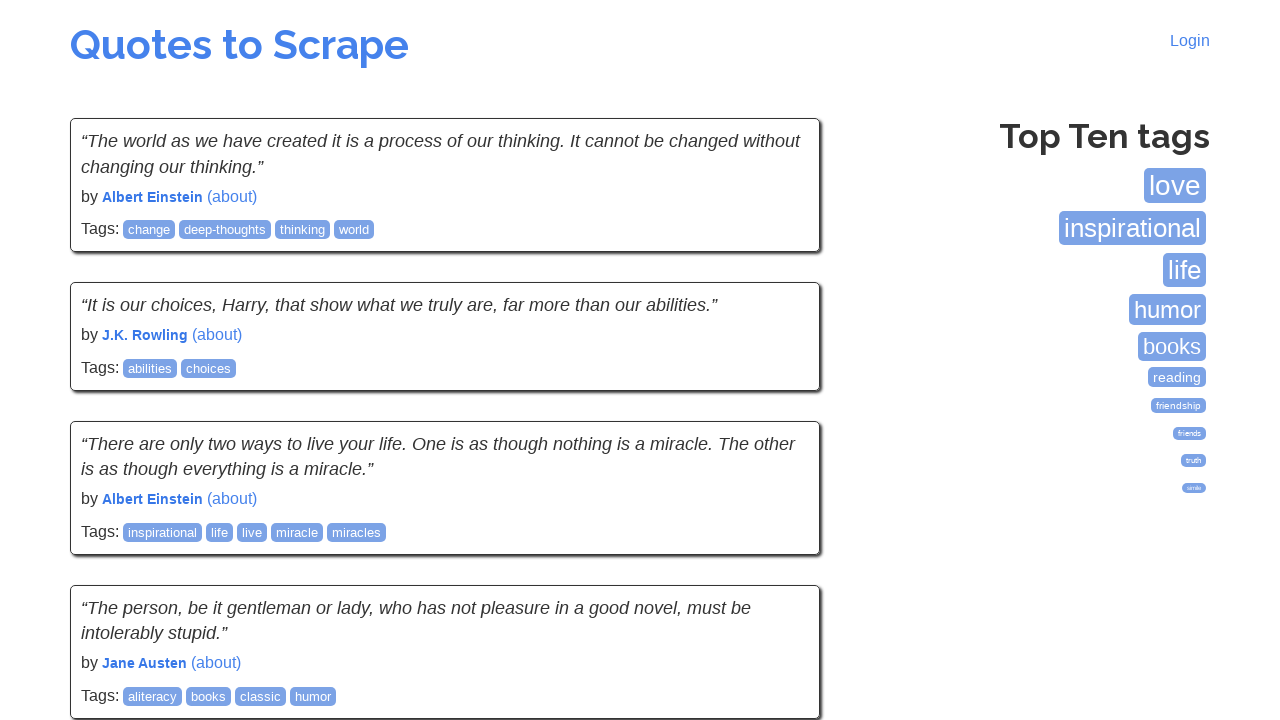

Waited for author element 4 to be present on page 1
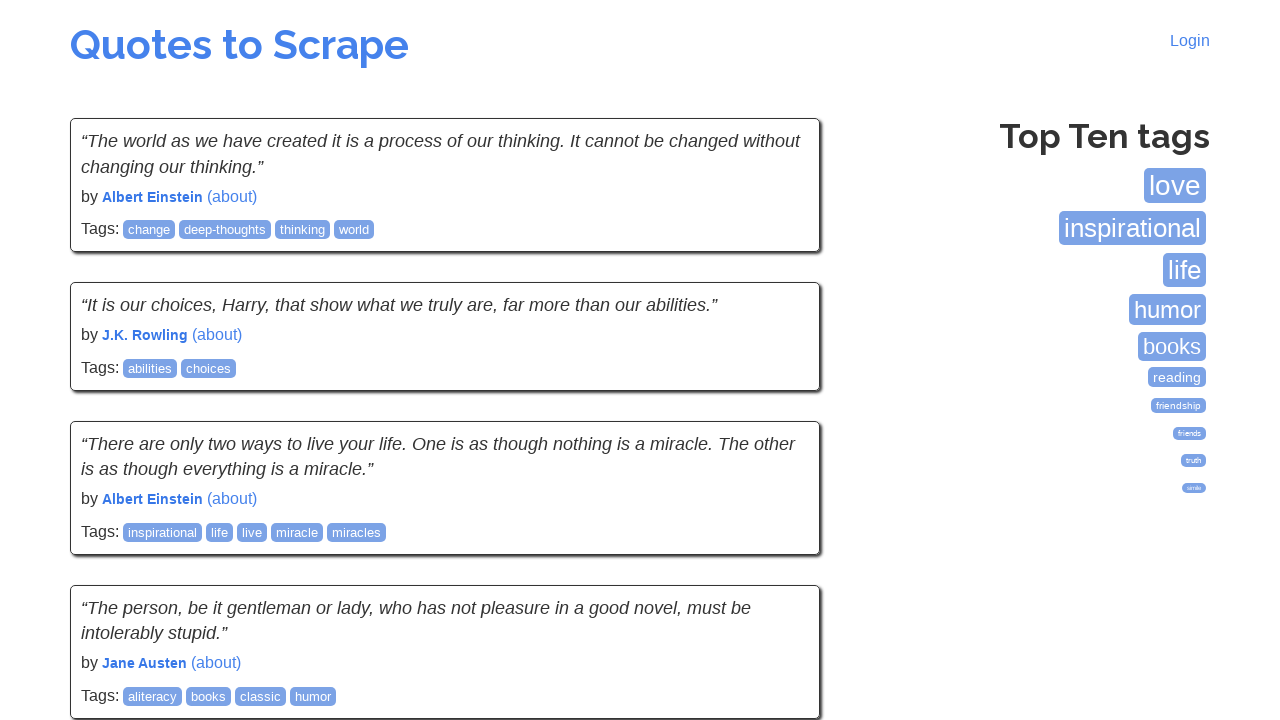

Waited for quote element 5 to be present on page 1
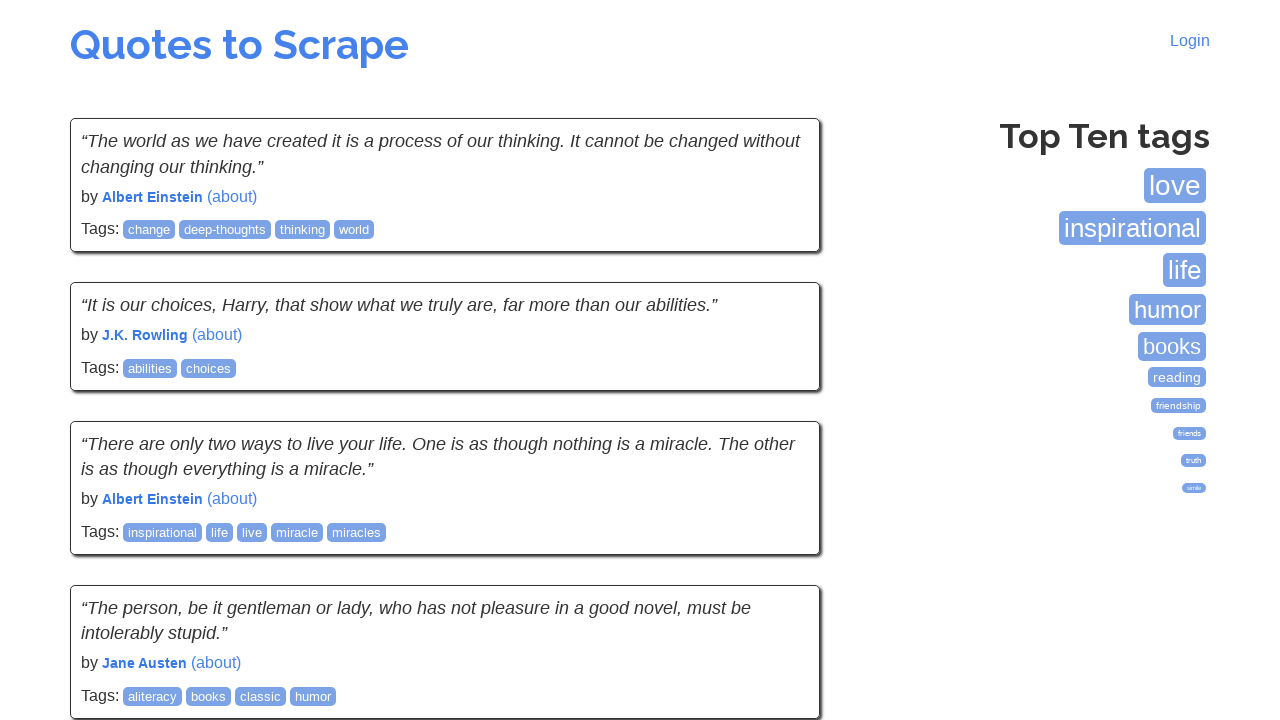

Waited for author element 5 to be present on page 1
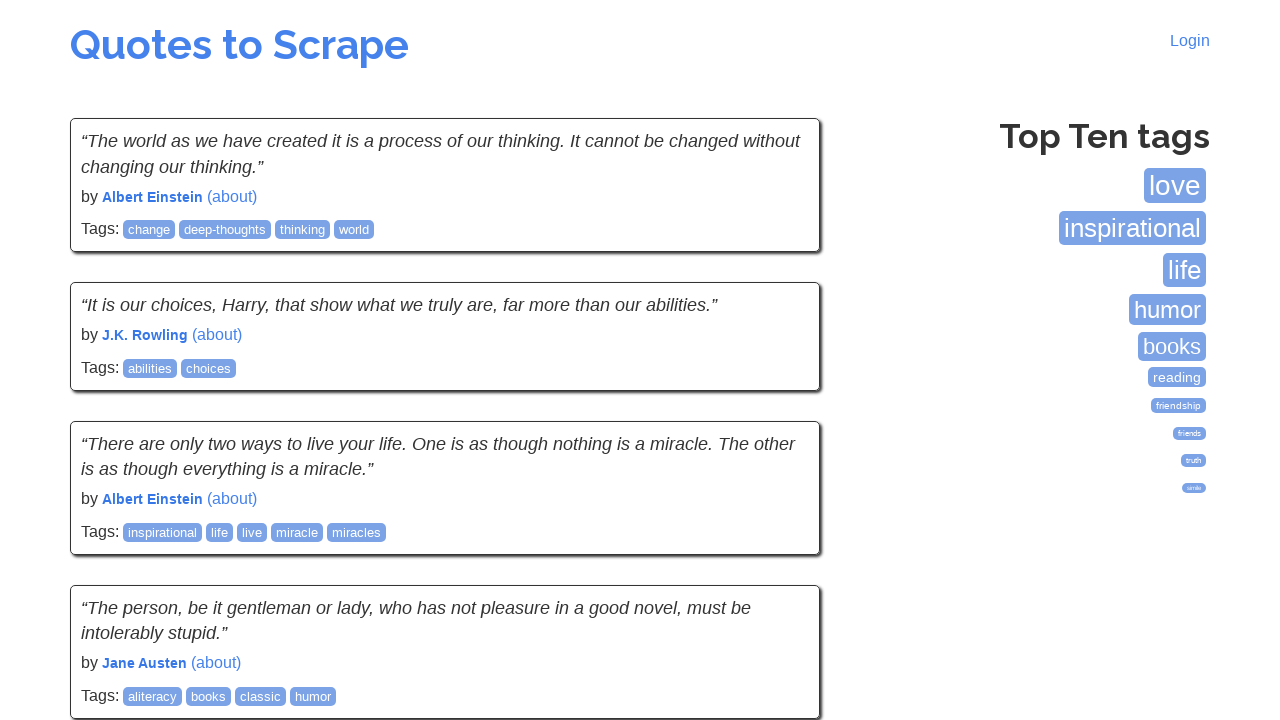

Waited for quote element 6 to be present on page 1
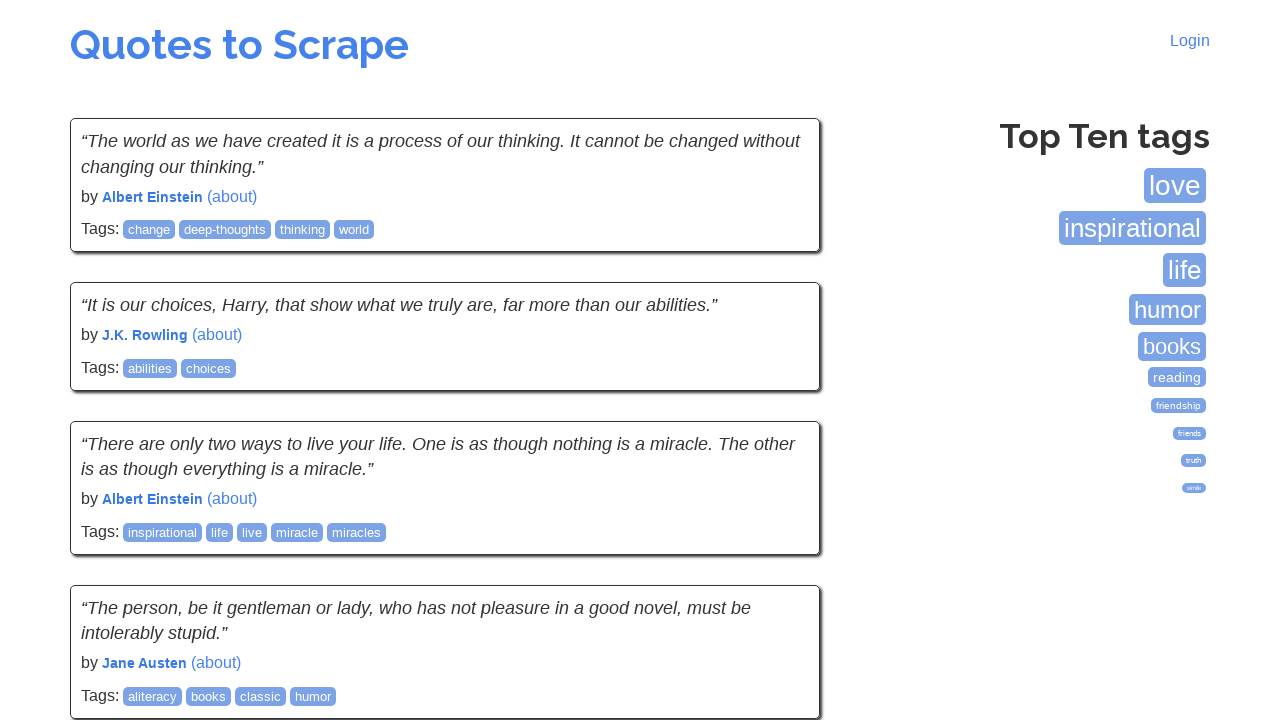

Waited for author element 6 to be present on page 1
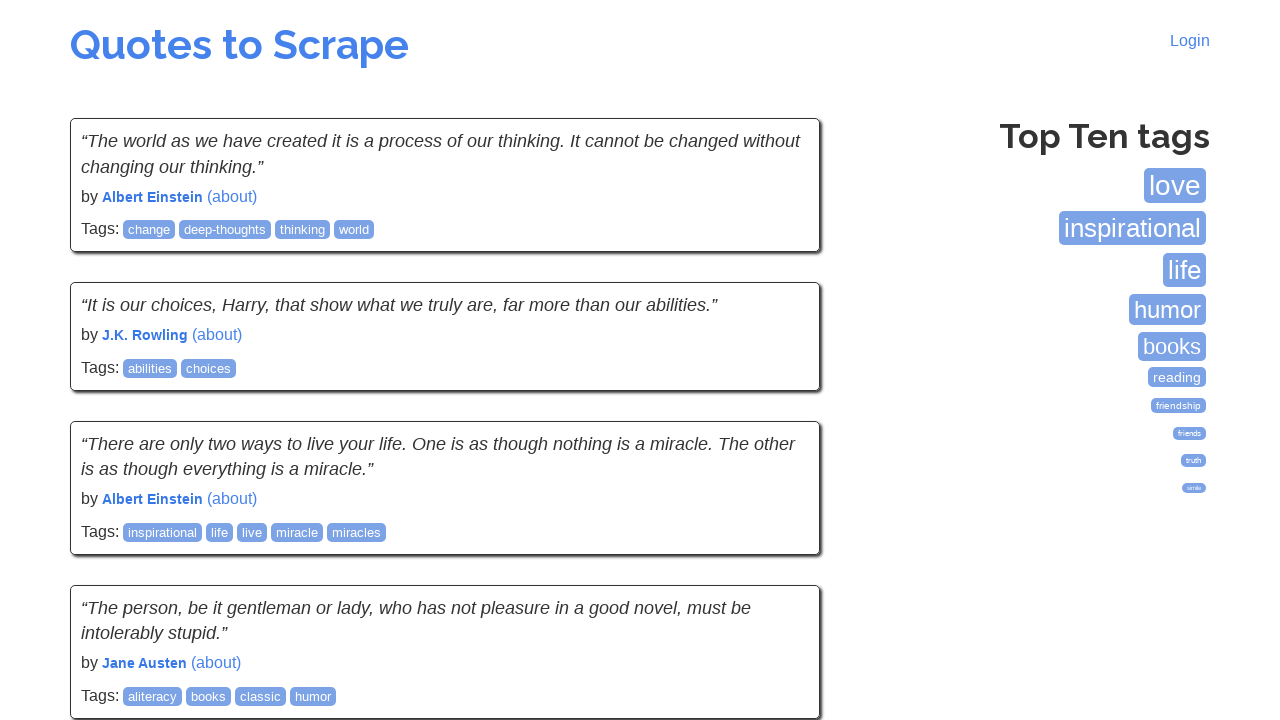

Waited for quote element 7 to be present on page 1
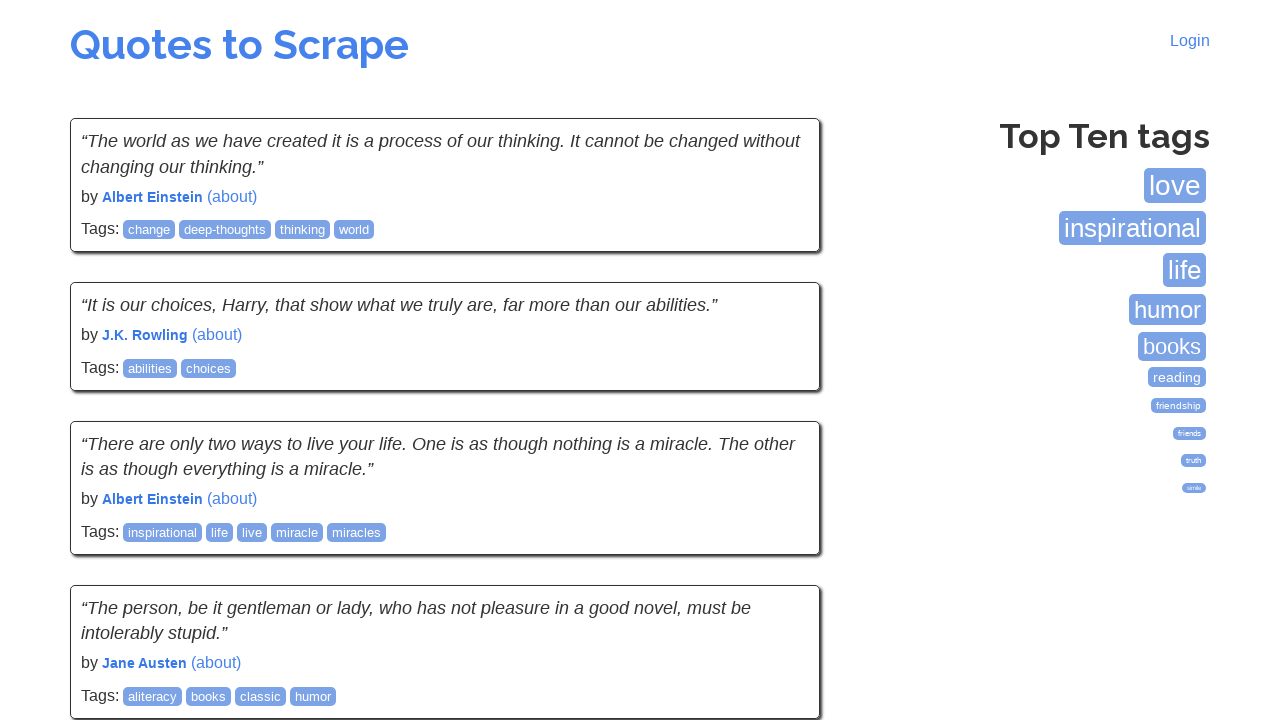

Waited for author element 7 to be present on page 1
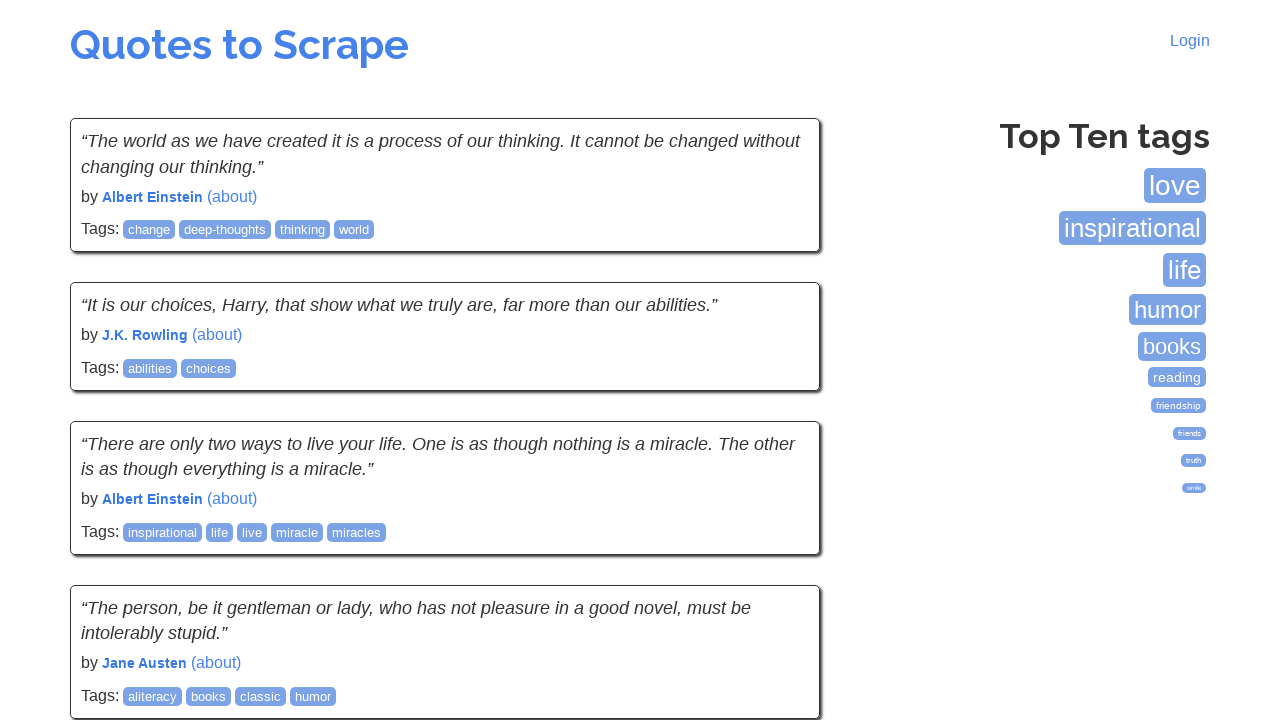

Waited for quote element 8 to be present on page 1
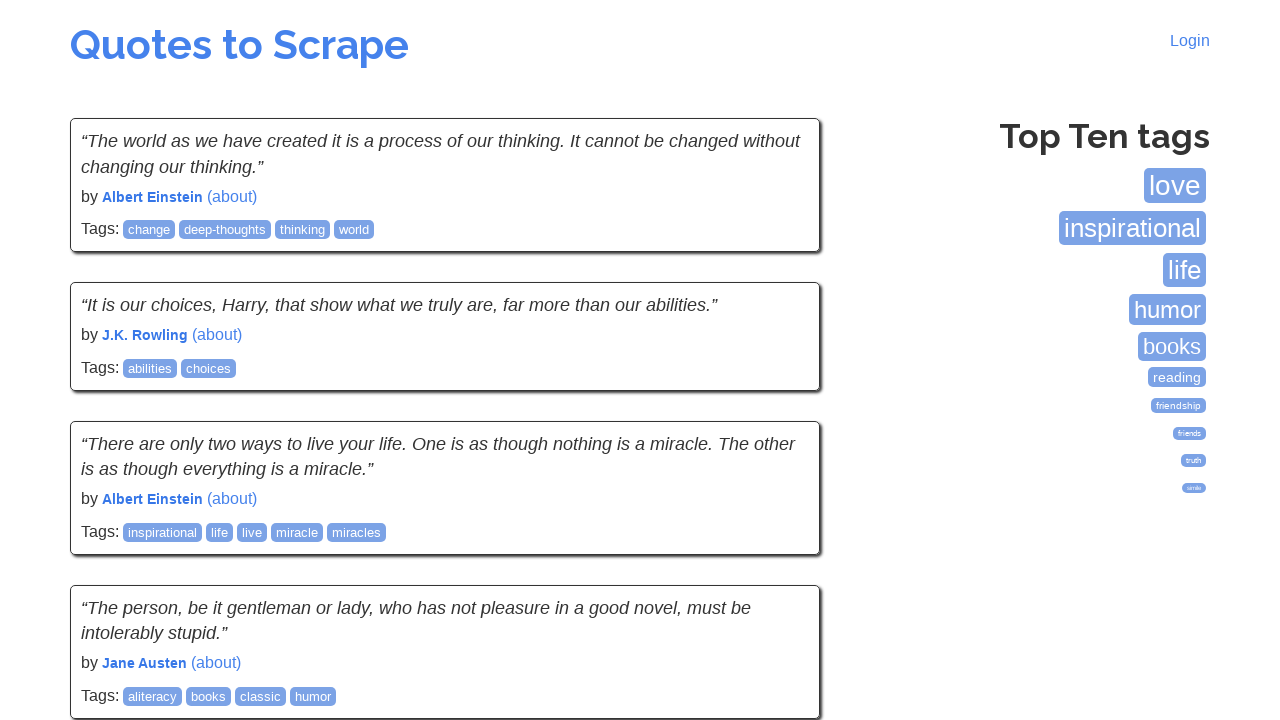

Waited for author element 8 to be present on page 1
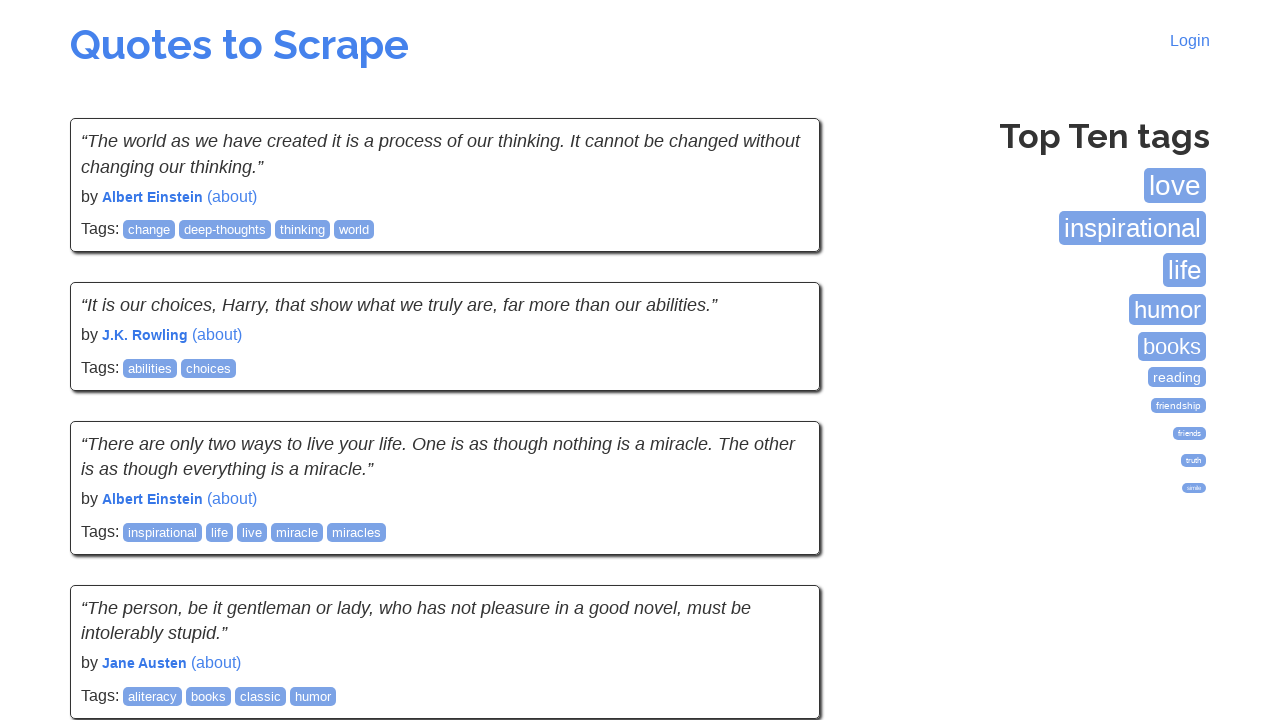

Waited for quote element 9 to be present on page 1
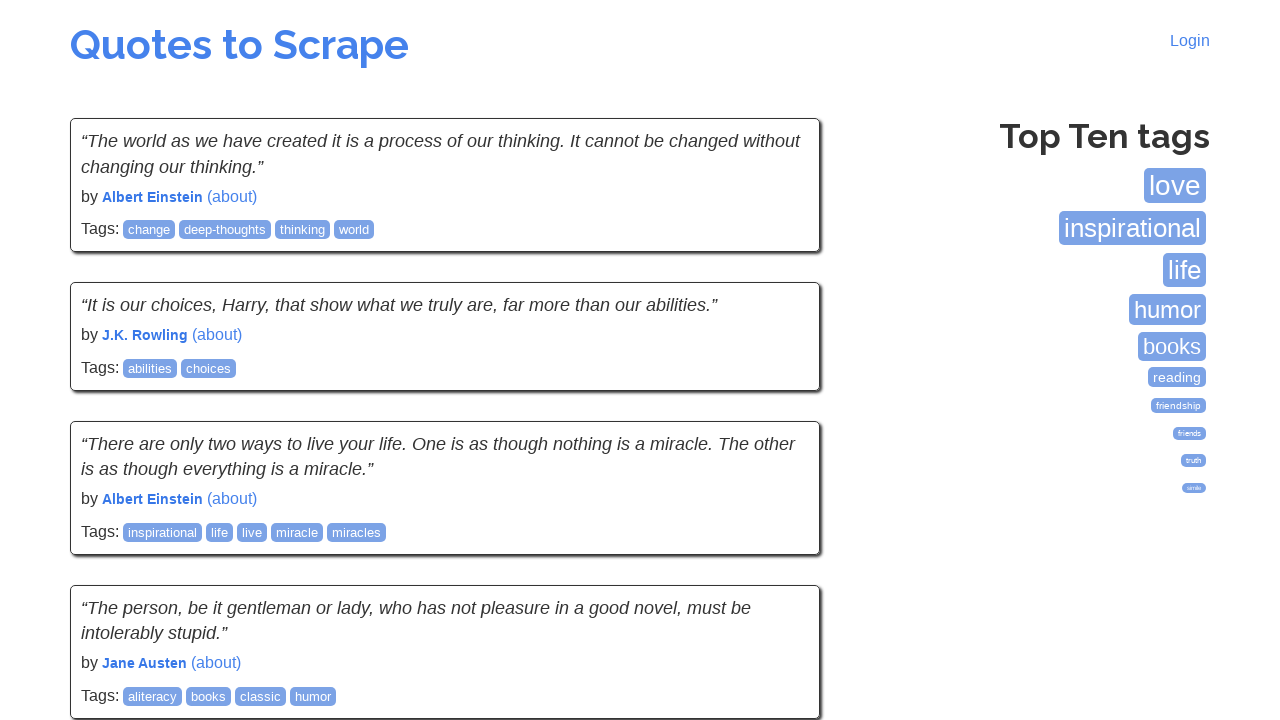

Waited for author element 9 to be present on page 1
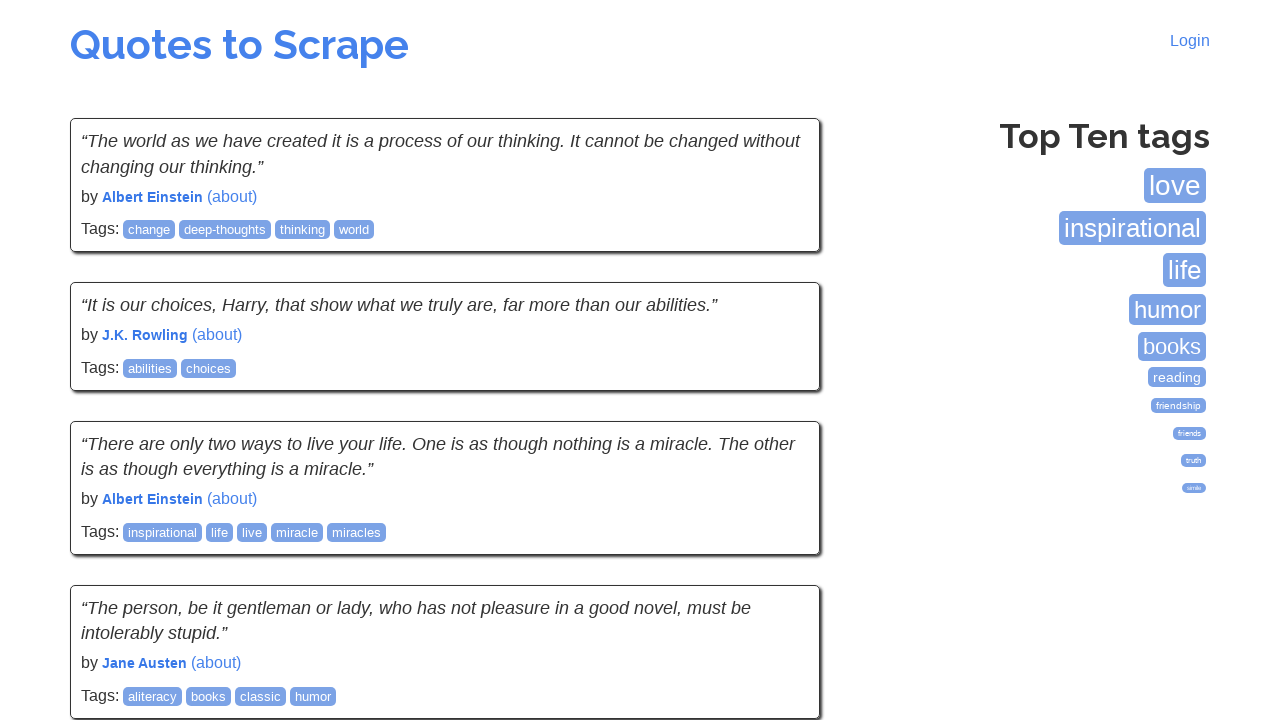

Waited for quote element 10 to be present on page 1
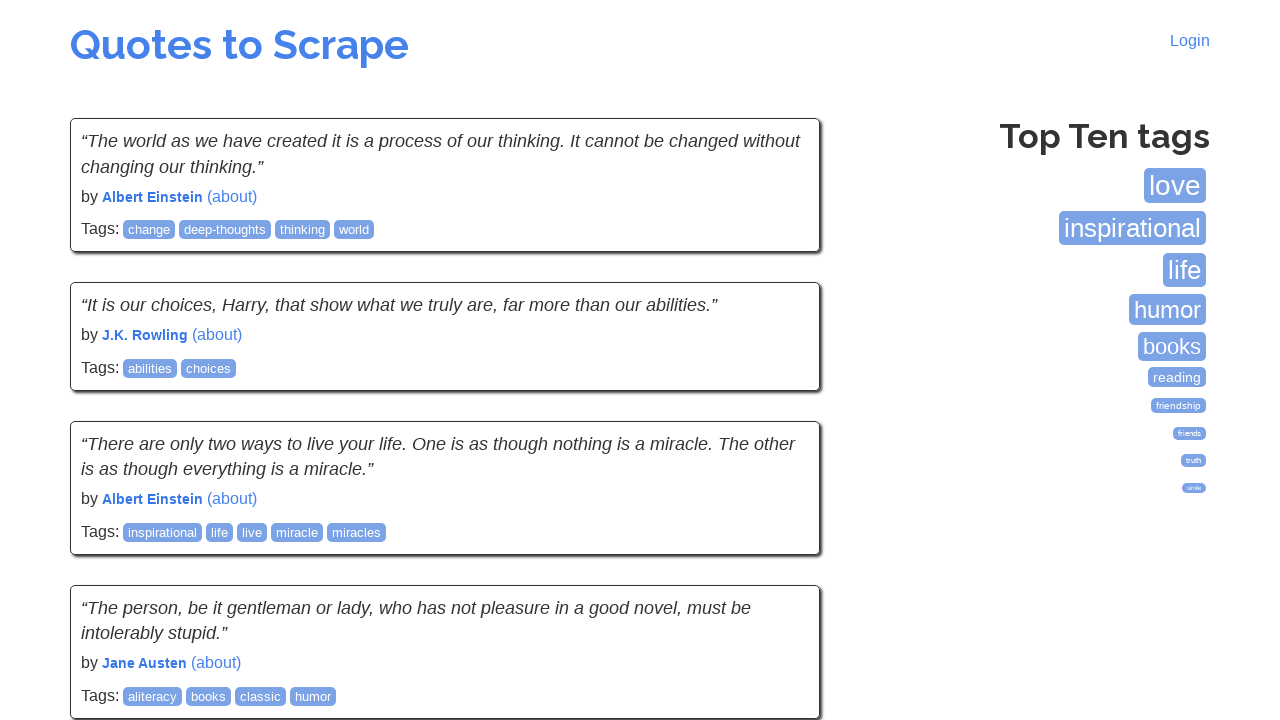

Waited for author element 10 to be present on page 1
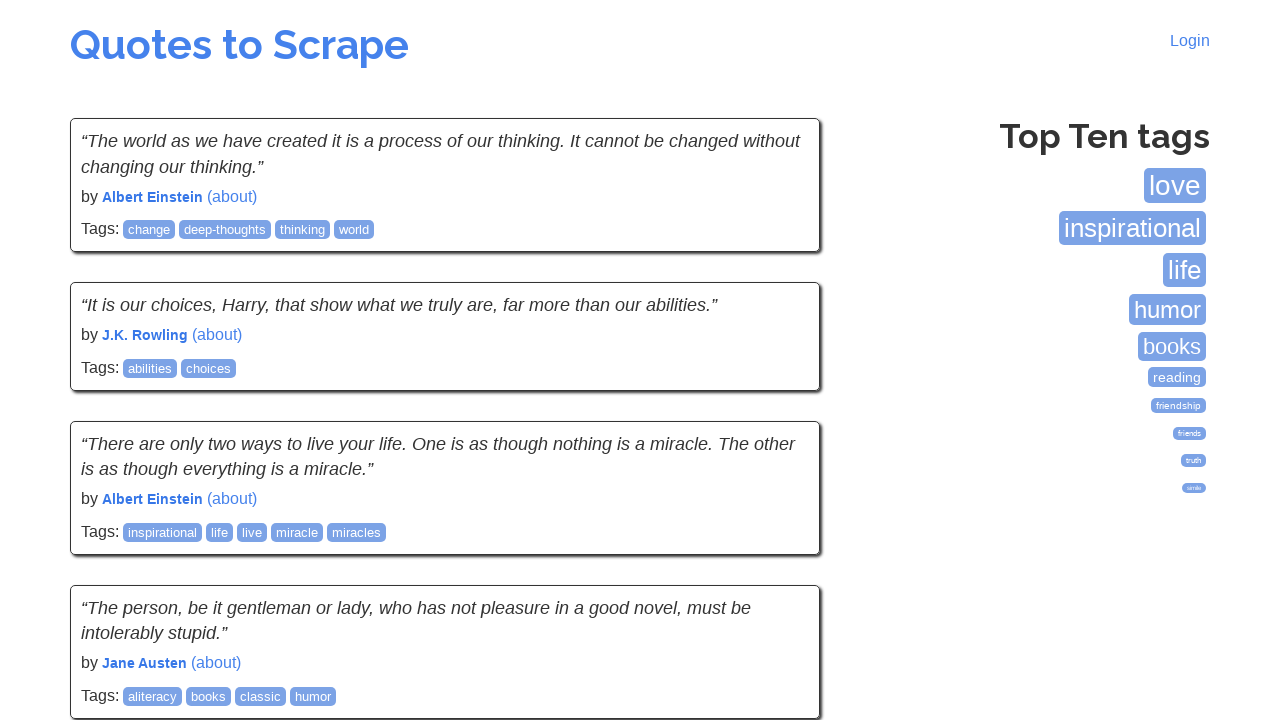

Clicked next page button to navigate to page 2 at (778, 542) on xpath=//li[@class='next']/a
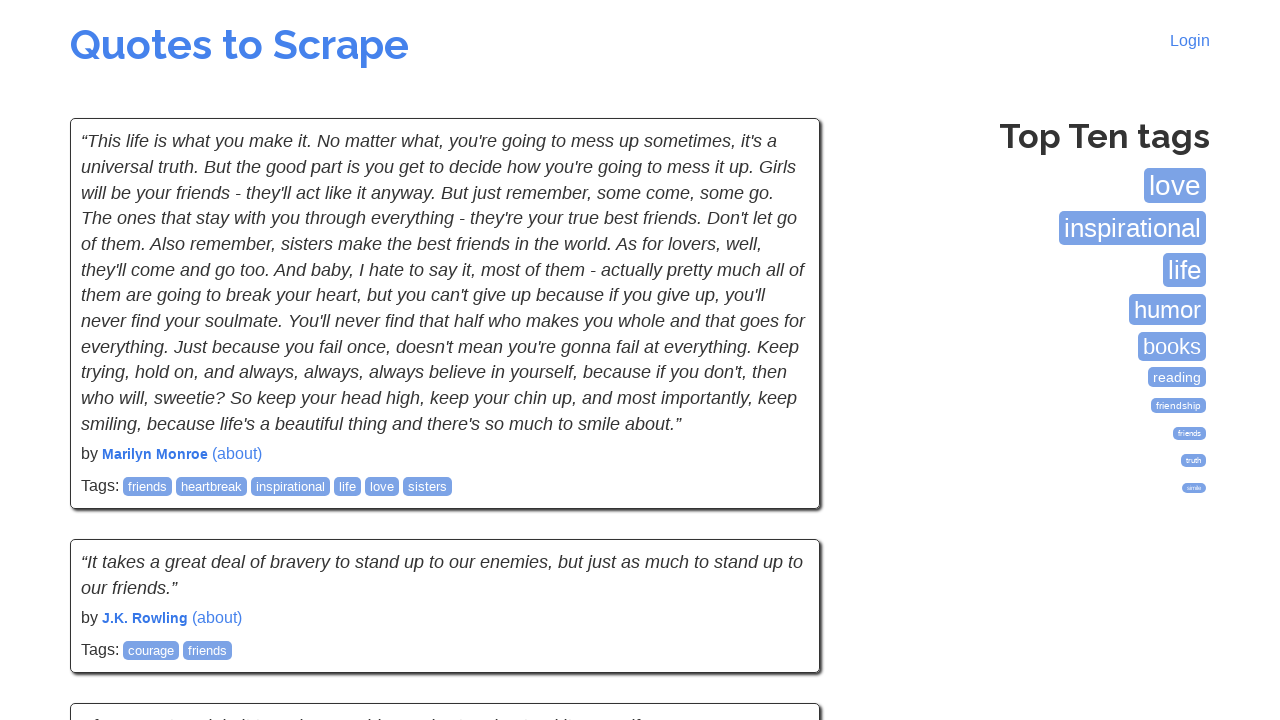

Verified second page loaded by confirming quote element is present
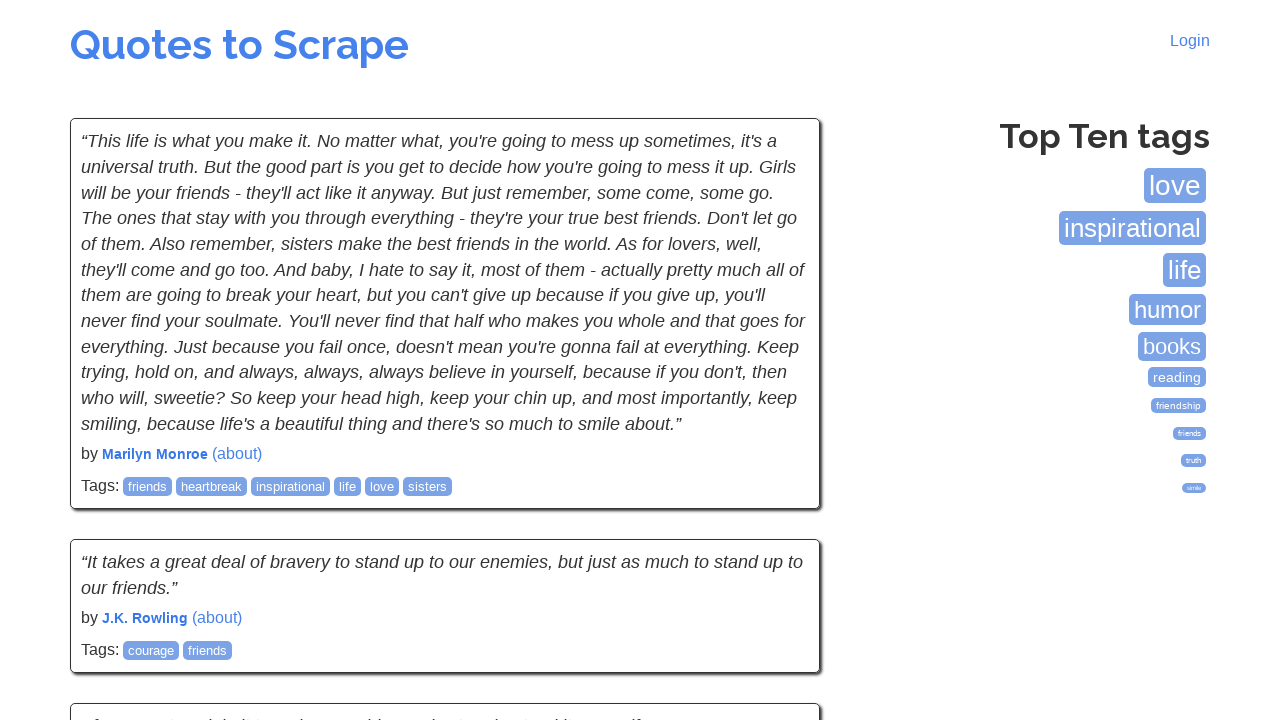

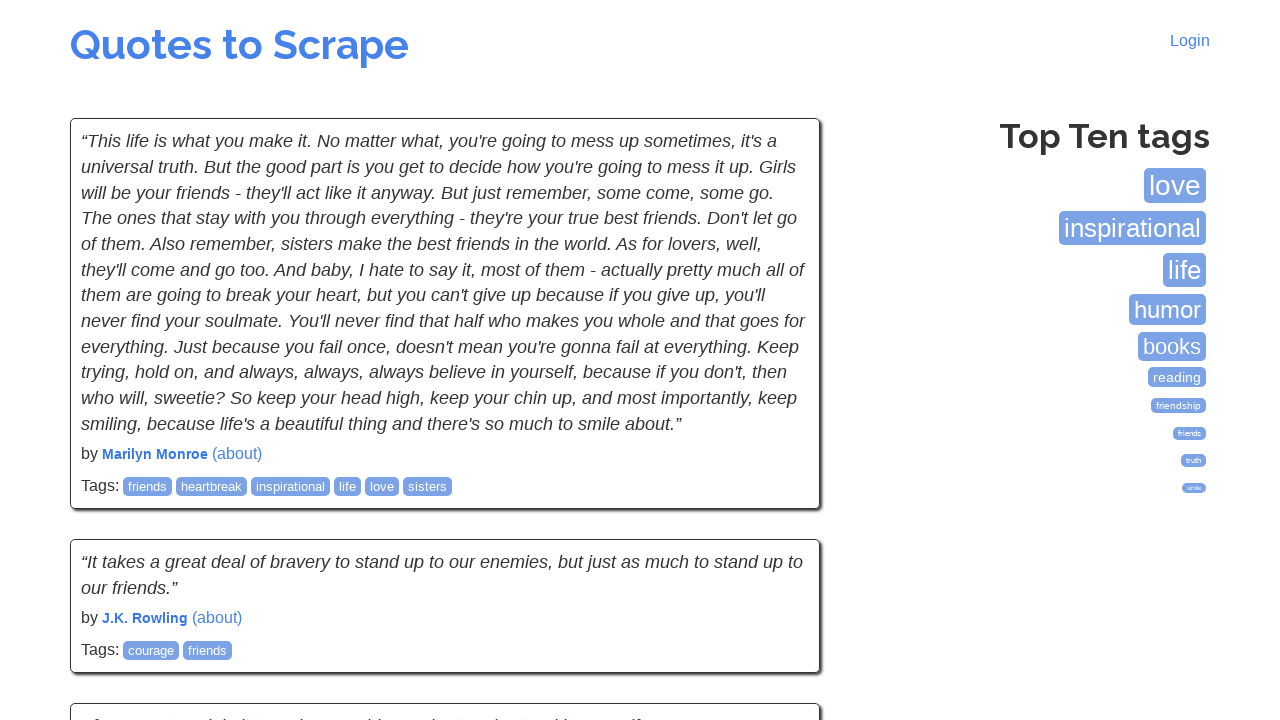